Navigates to the administrator panel by clicking the admin link

Starting URL: http://szuflandia.pjwstk.edu.pl/~s12622/WPR/Projekt/projekt.php

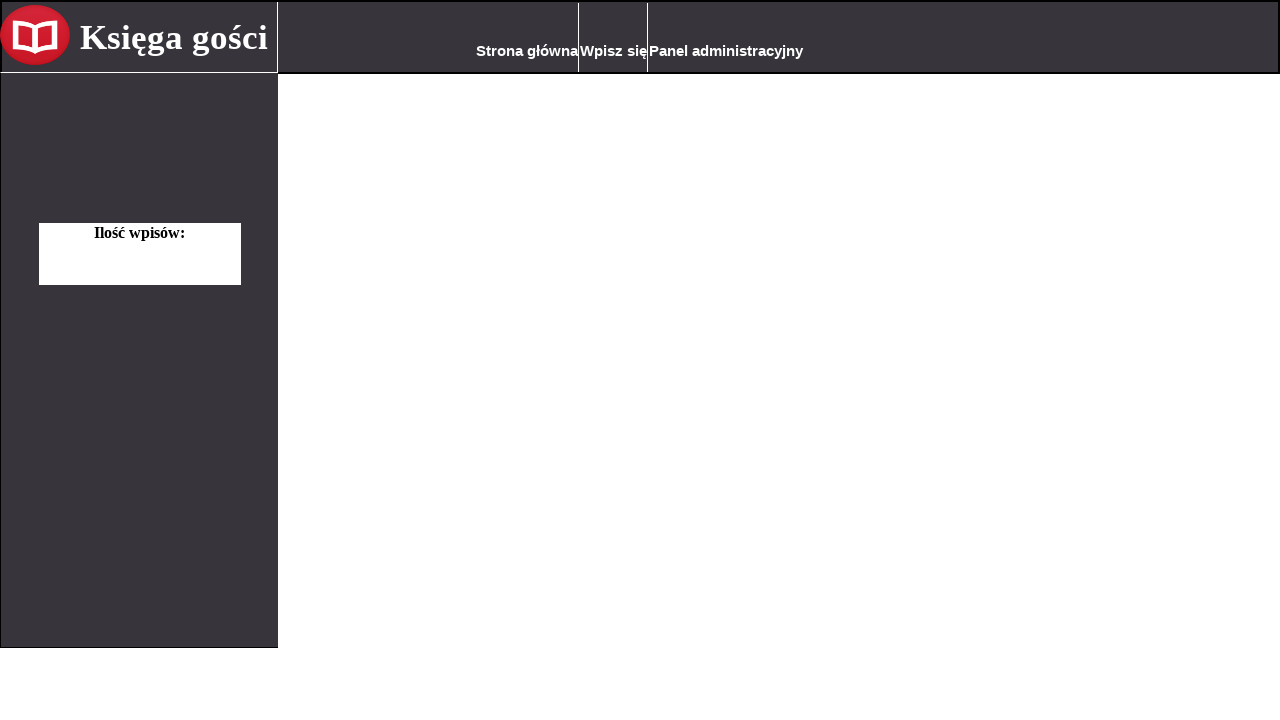

Clicked on the administrator panel link at (726, 50) on text=Panel administracyjny
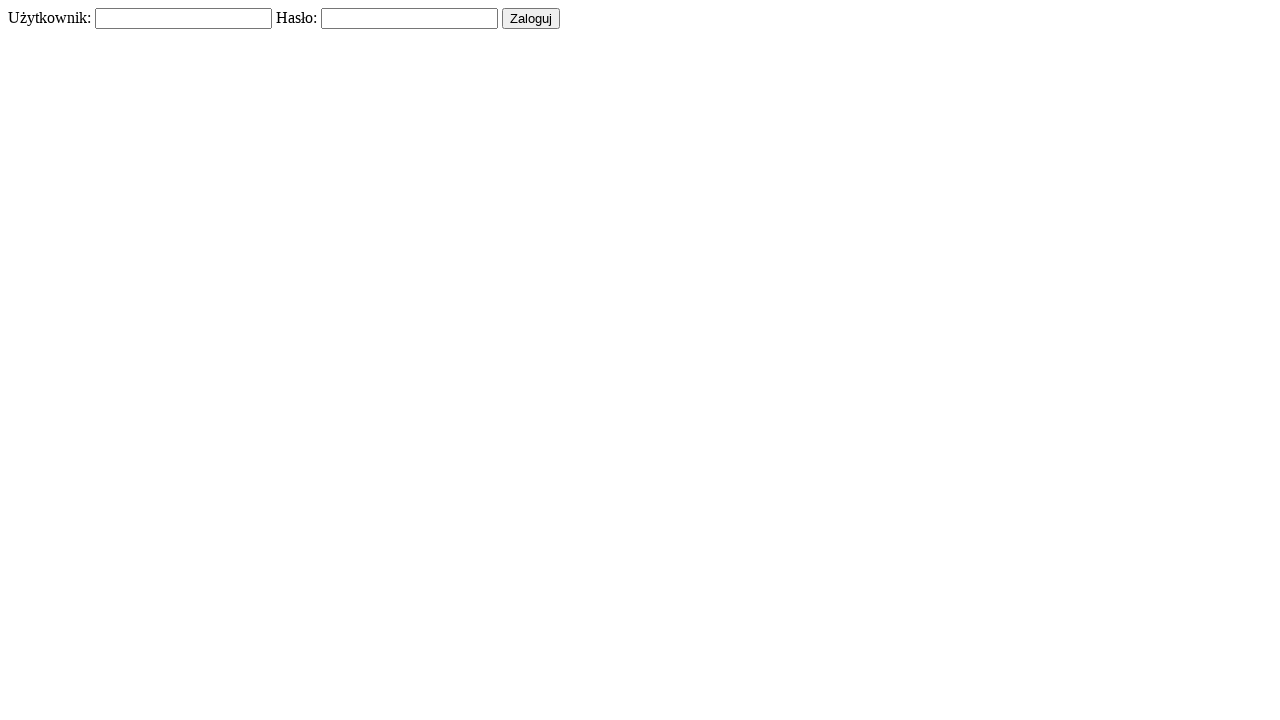

User input field loaded on administrator panel
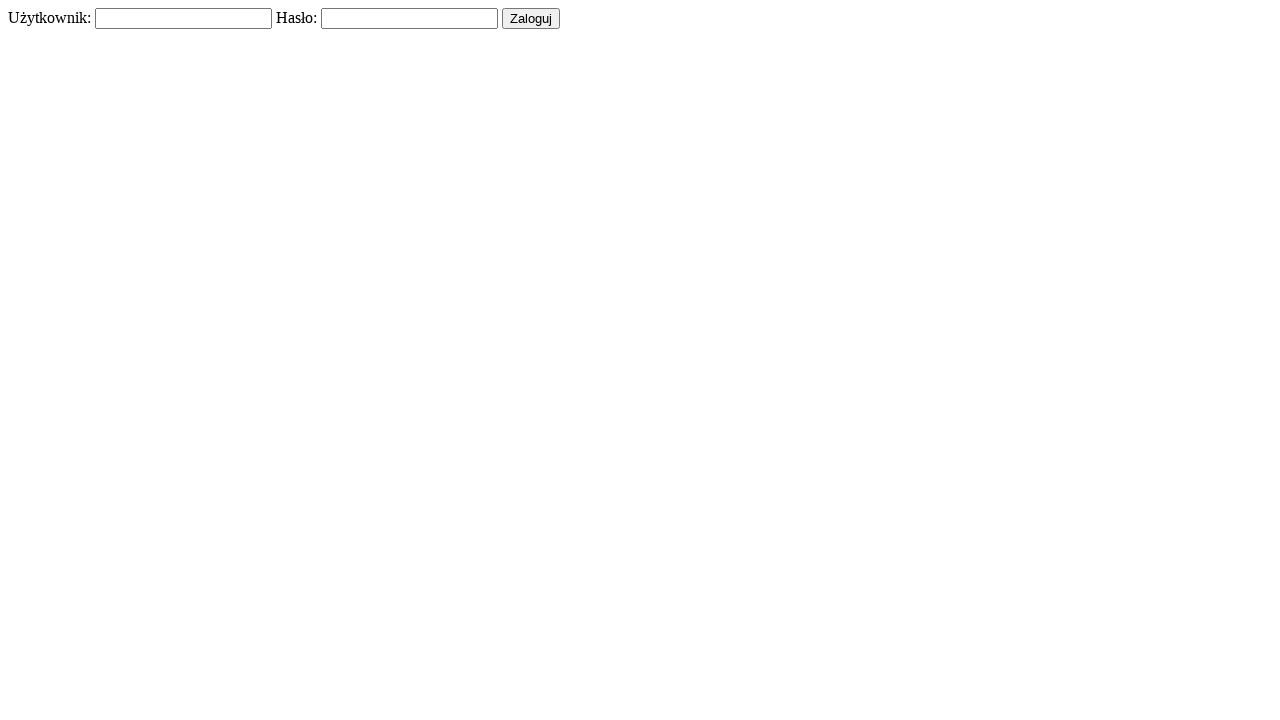

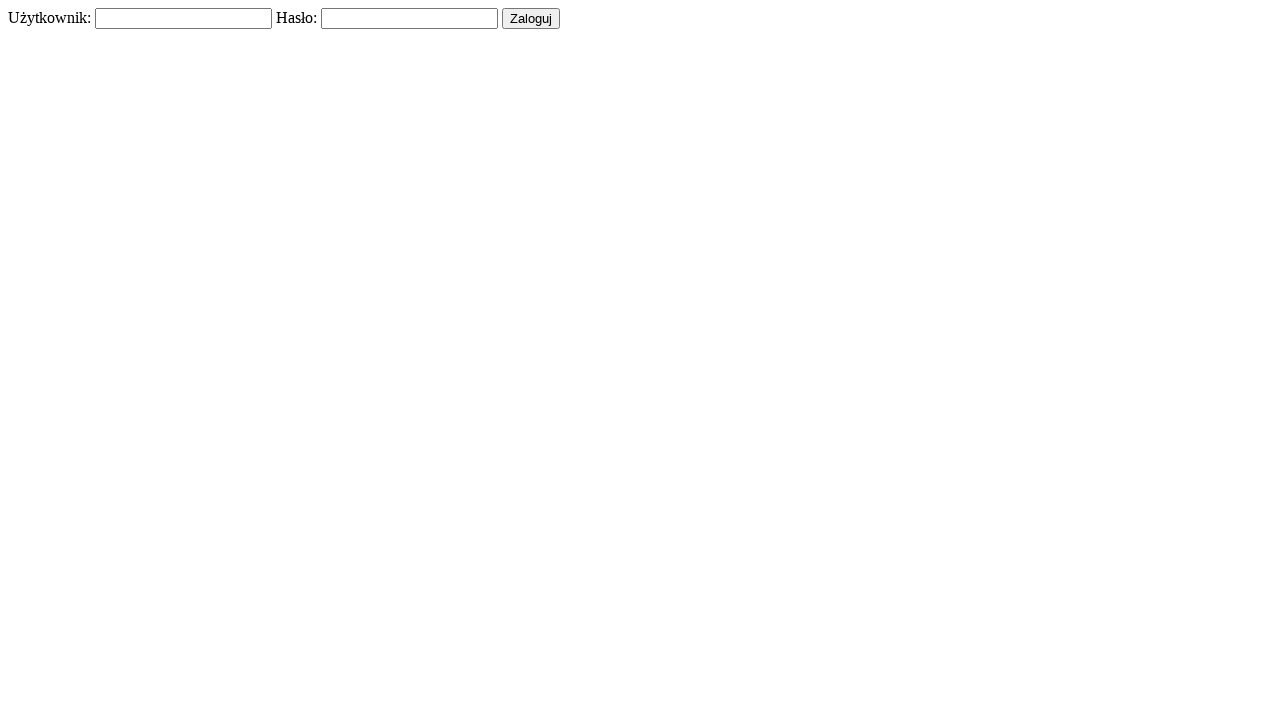